Tests browser tab management by opening a new tab, navigating to a different site, then closing the new tab and returning to the original tab

Starting URL: https://testautomationpractice.blogspot.com/

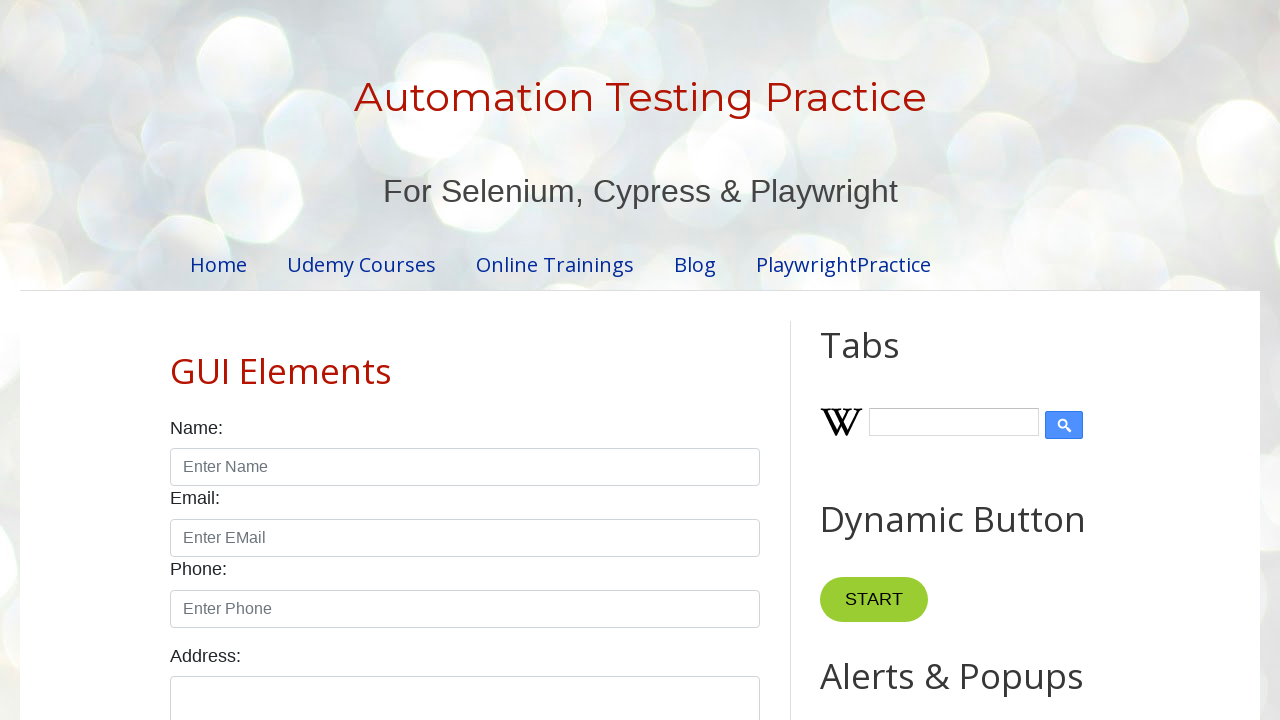

Opened a new browser tab
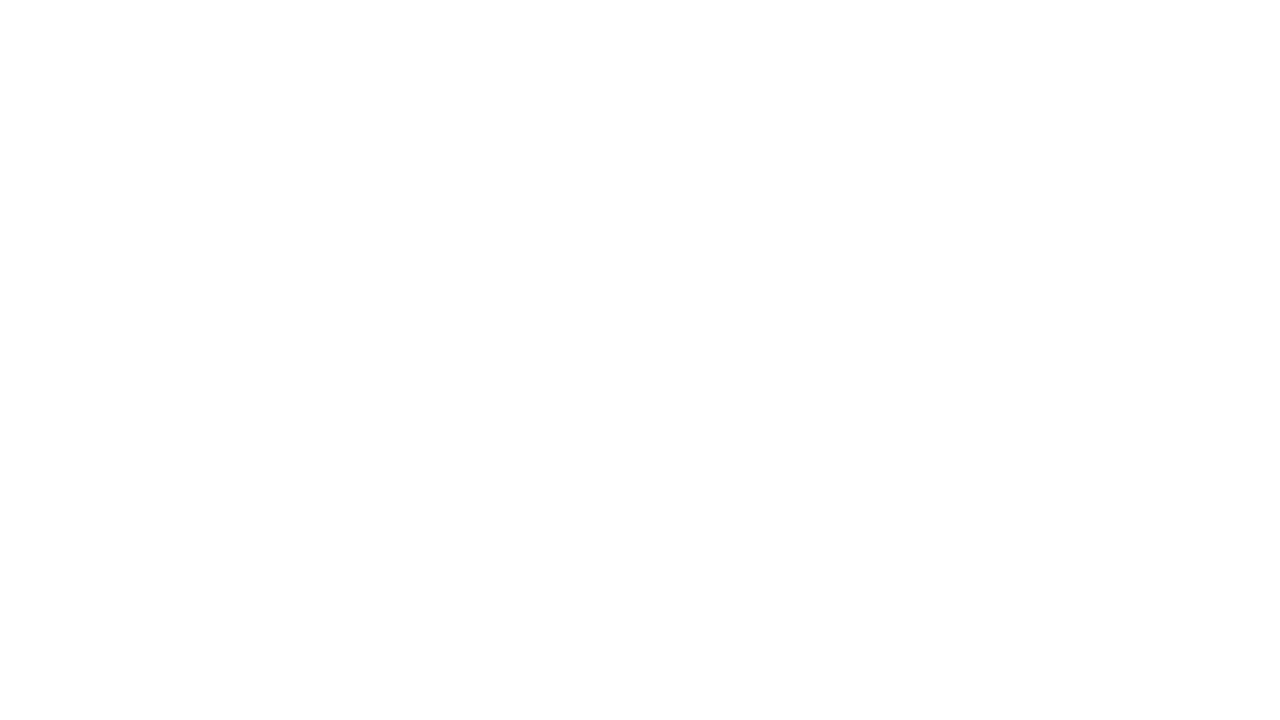

Navigated to https://selenium.dev in the new tab
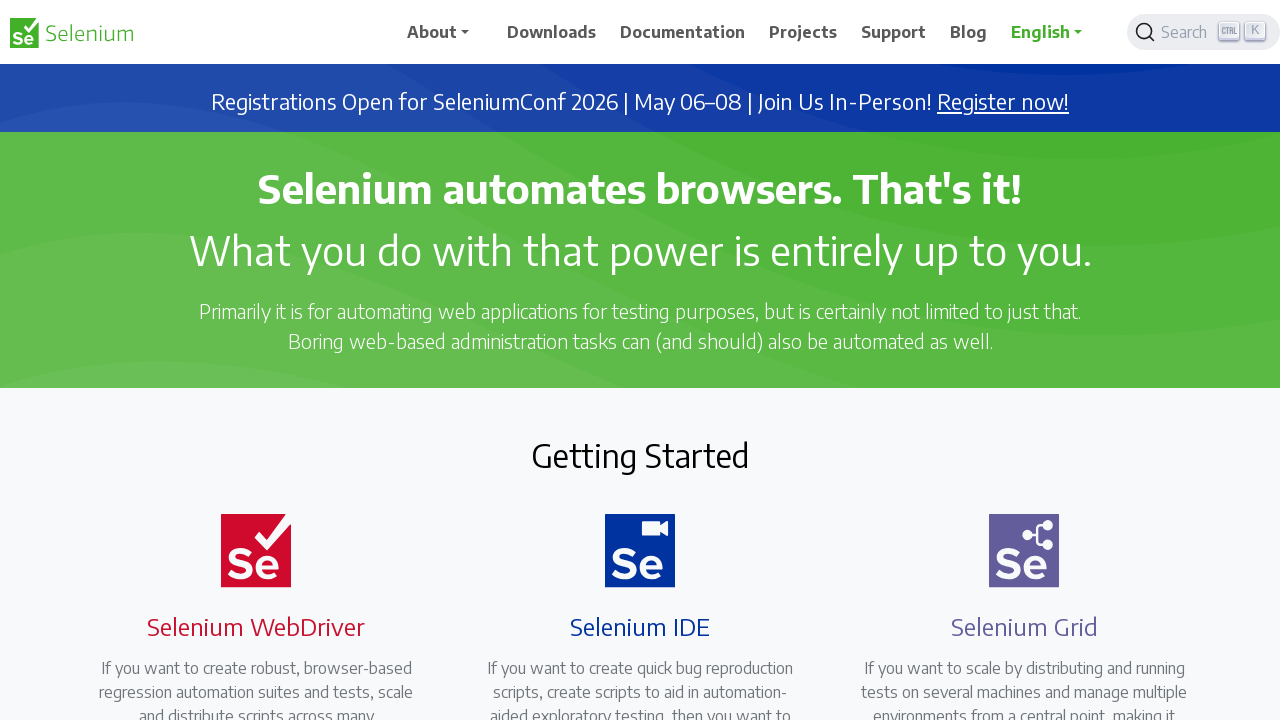

Closed the new tab
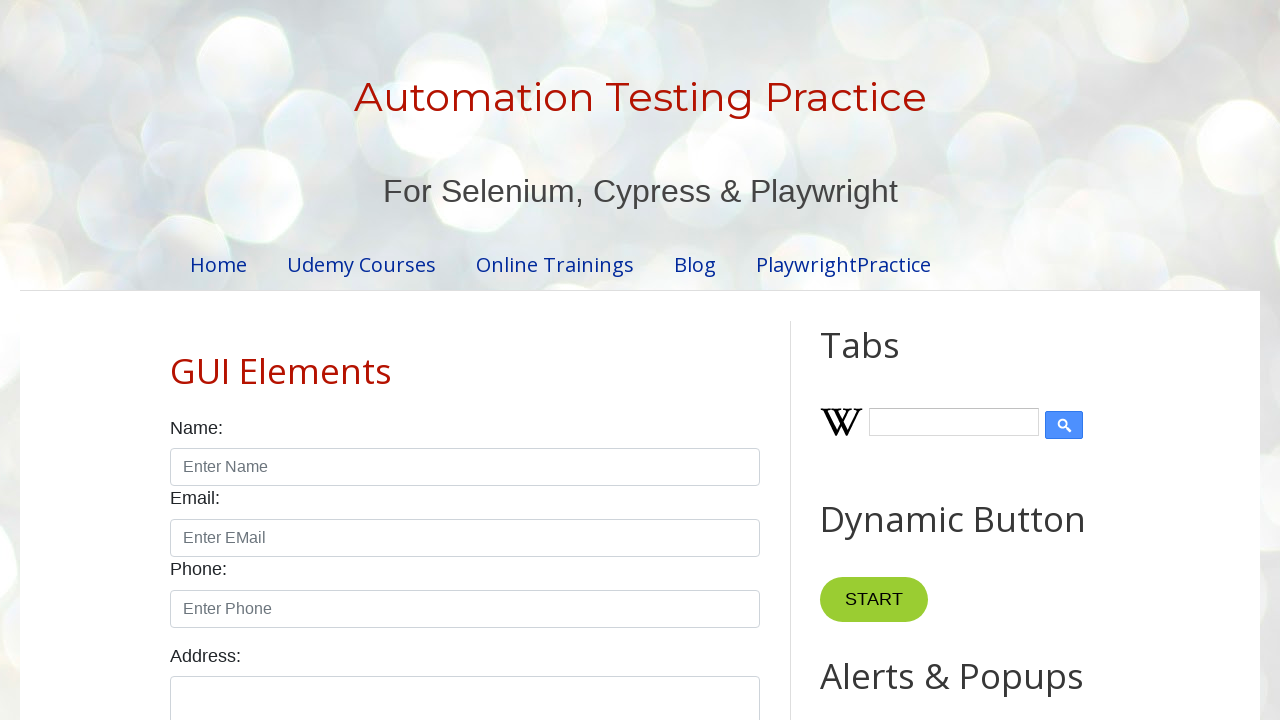

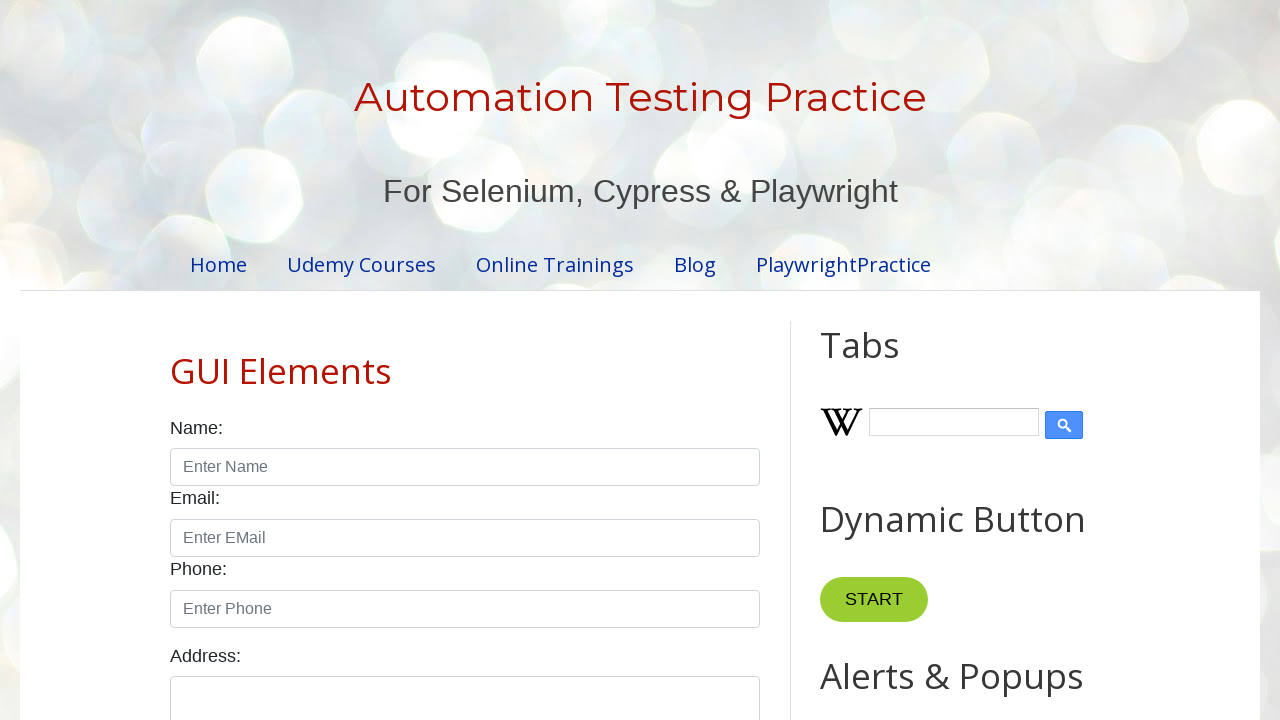